Navigates to the OrangeHRM demo login page and verifies it loads successfully

Starting URL: https://opensource-demo.orangehrmlive.com/web/index.php/auth/login

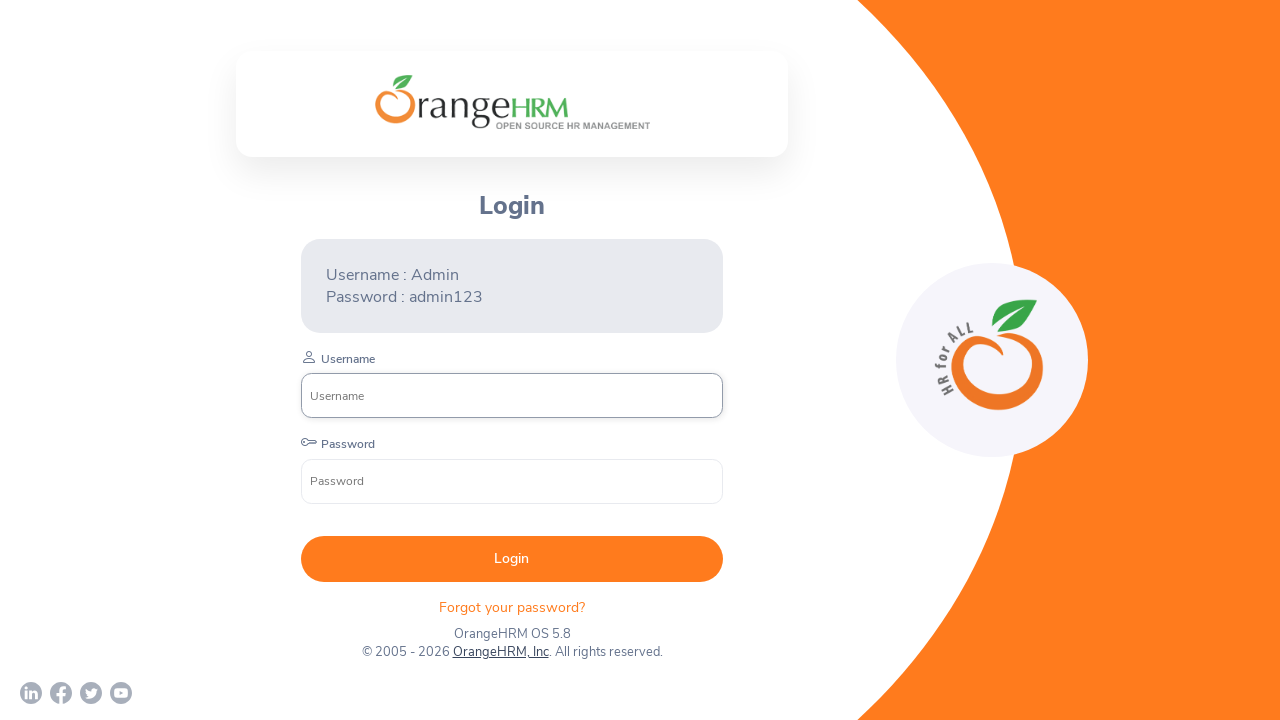

OrangeHRM login page loaded successfully with network idle state
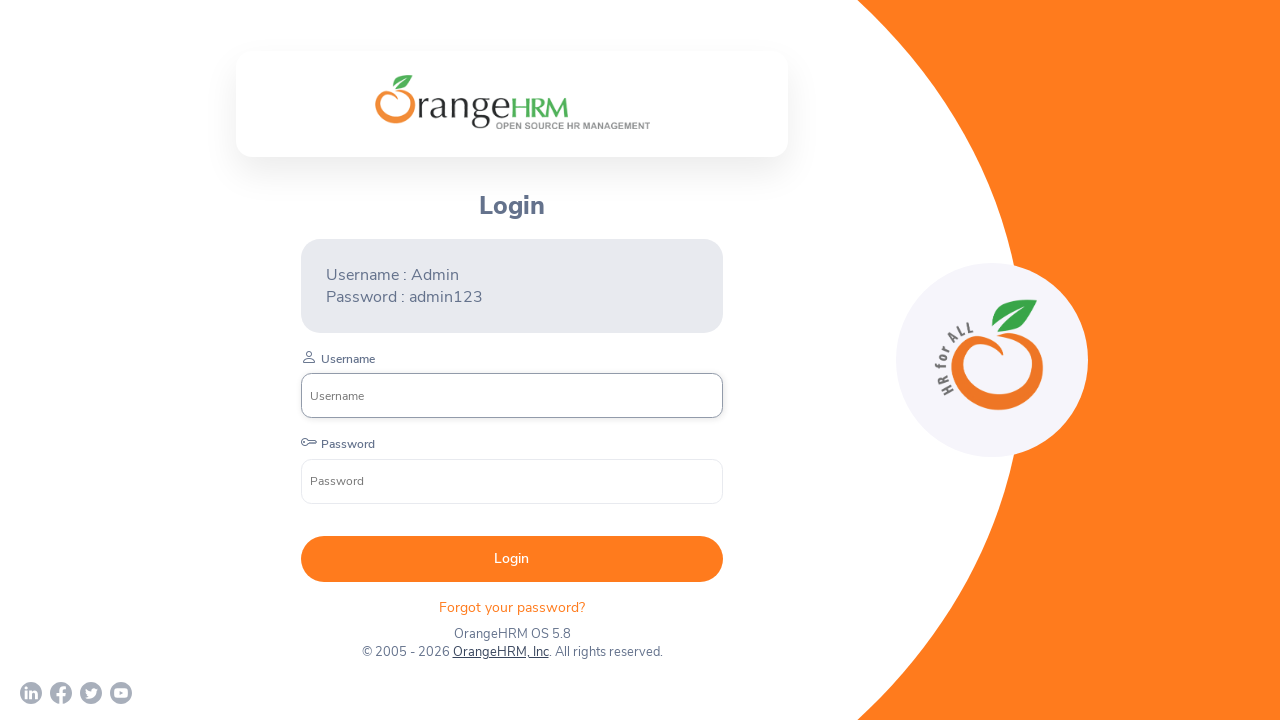

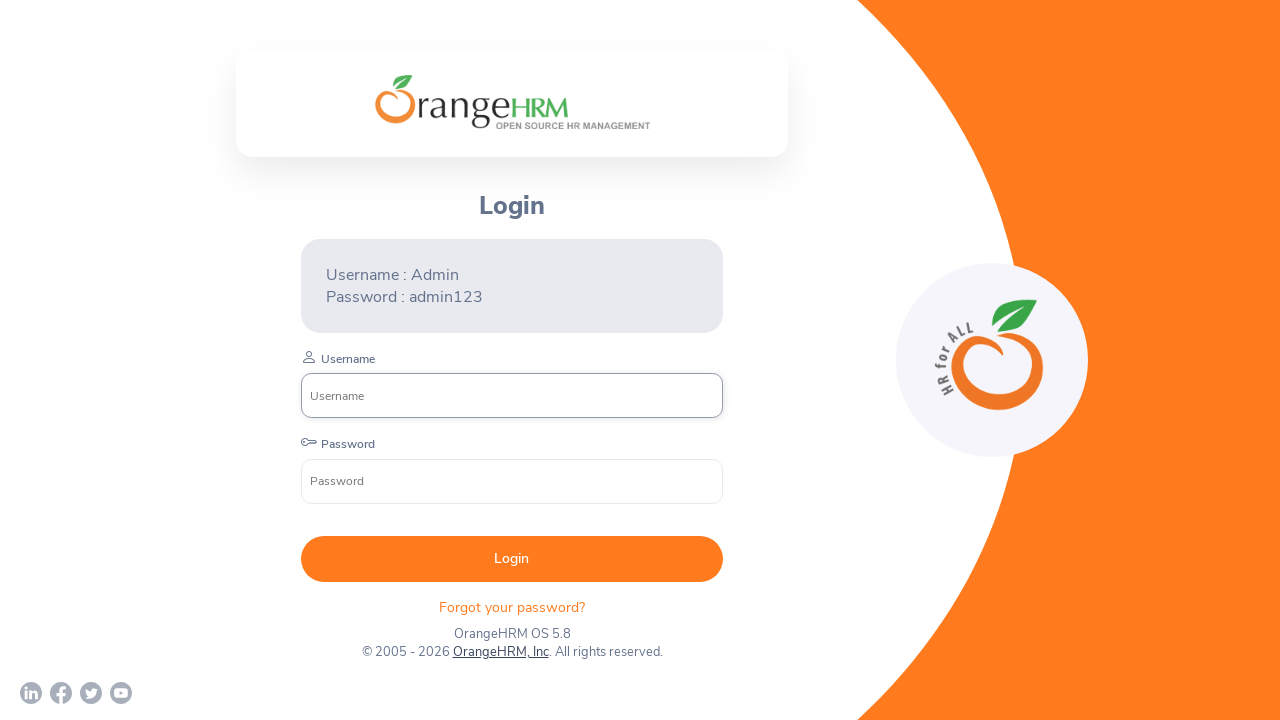